Tests the context menu functionality by right-clicking on the hot-spot element and handling the resulting alert.

Starting URL: https://the-internet.herokuapp.com/

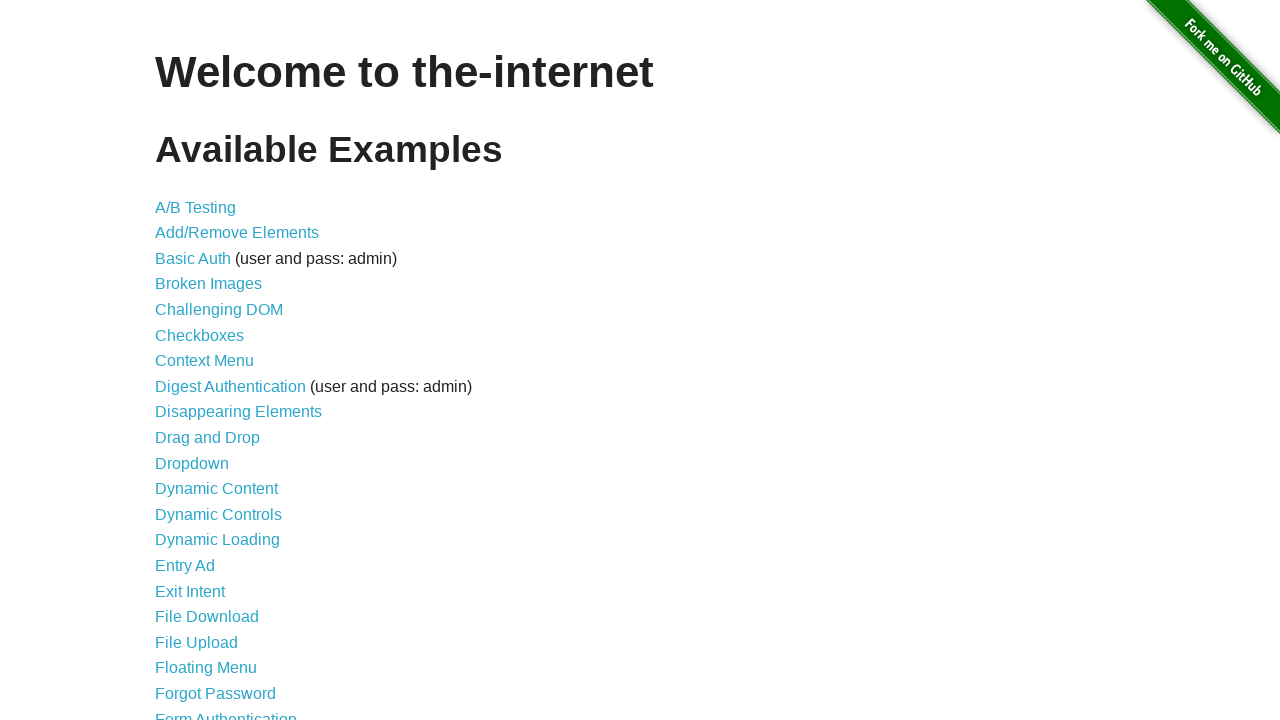

Clicked link to navigate to Context Menu page at (204, 361) on a[href='/context_menu']
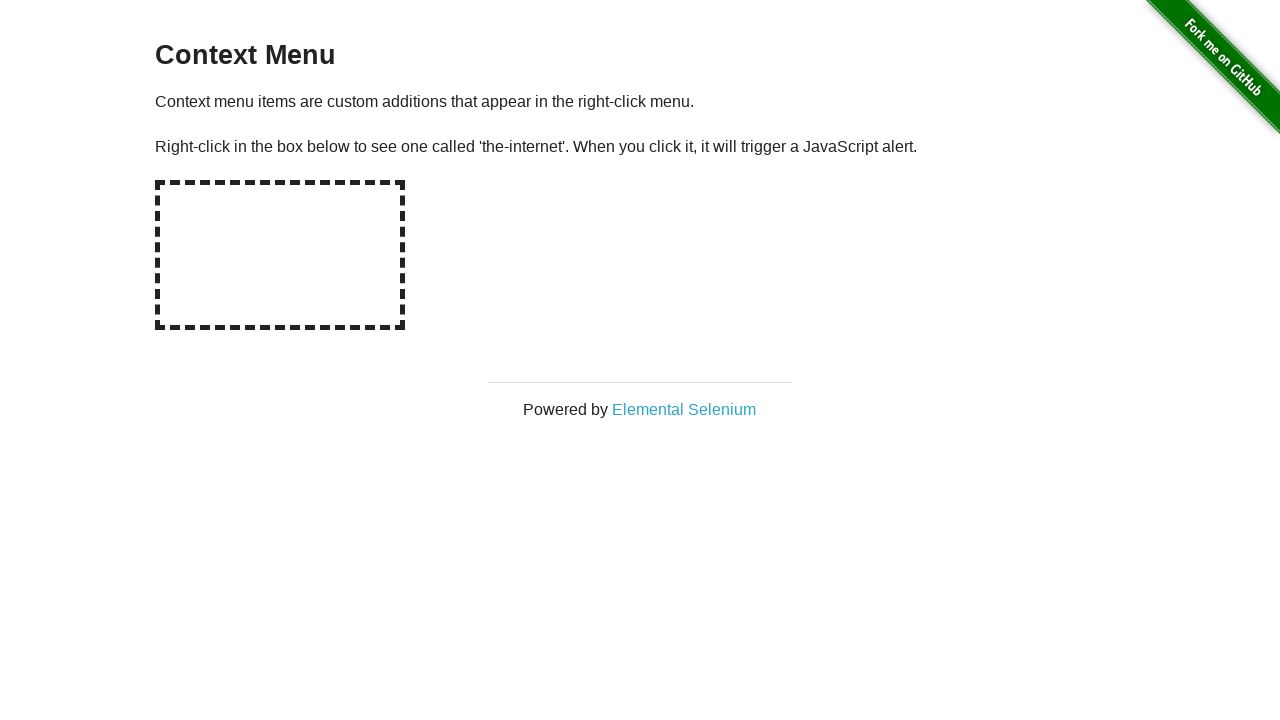

Set up dialog handler to accept alerts
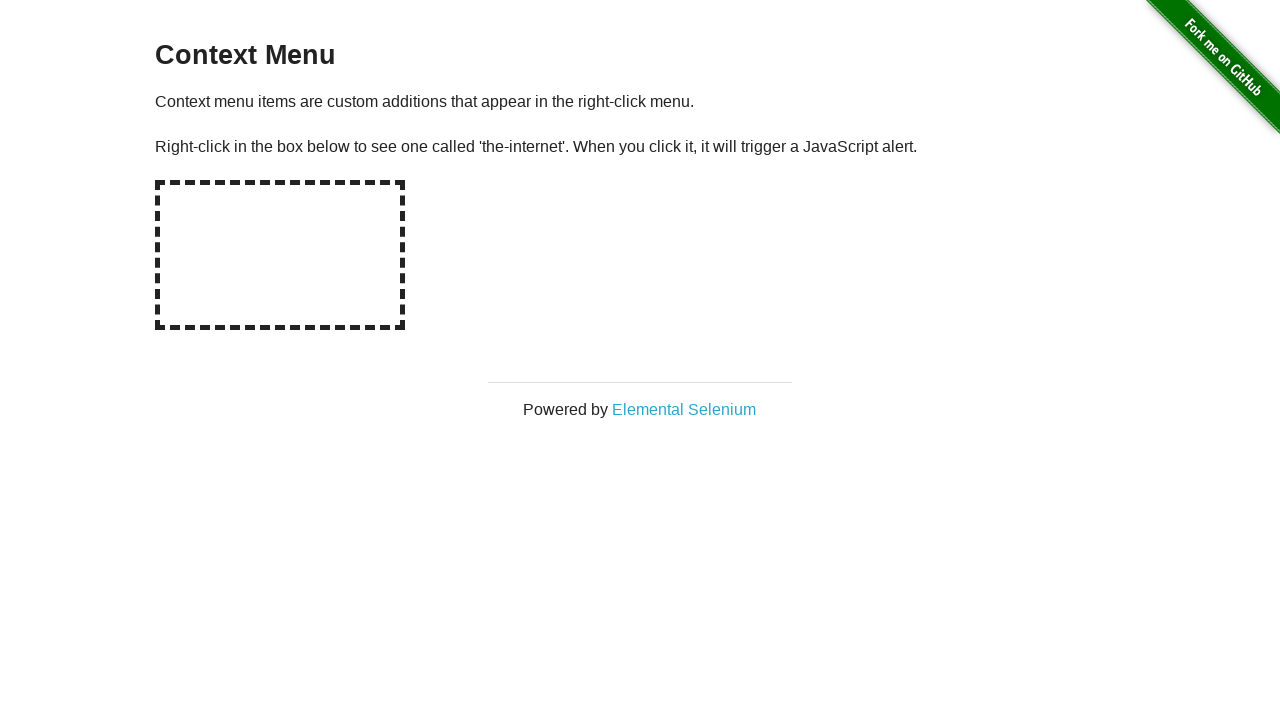

Right-clicked on hot-spot element to trigger context menu at (280, 255) on #hot-spot
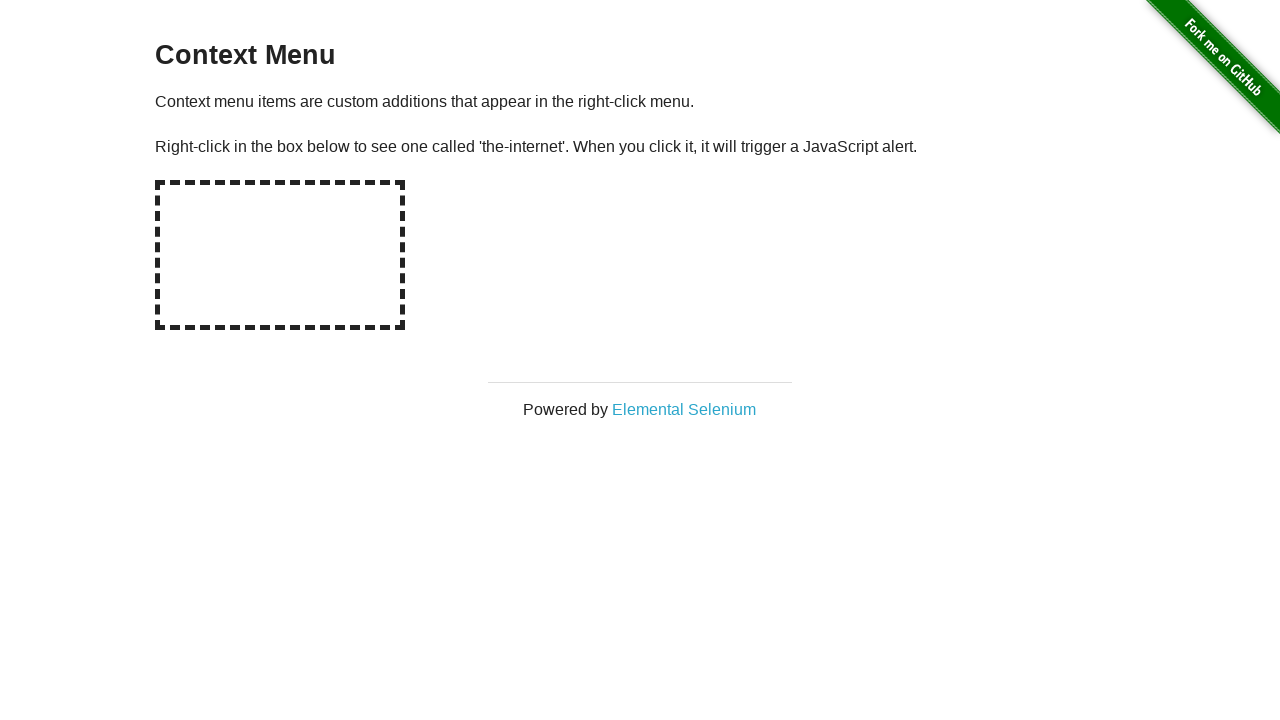

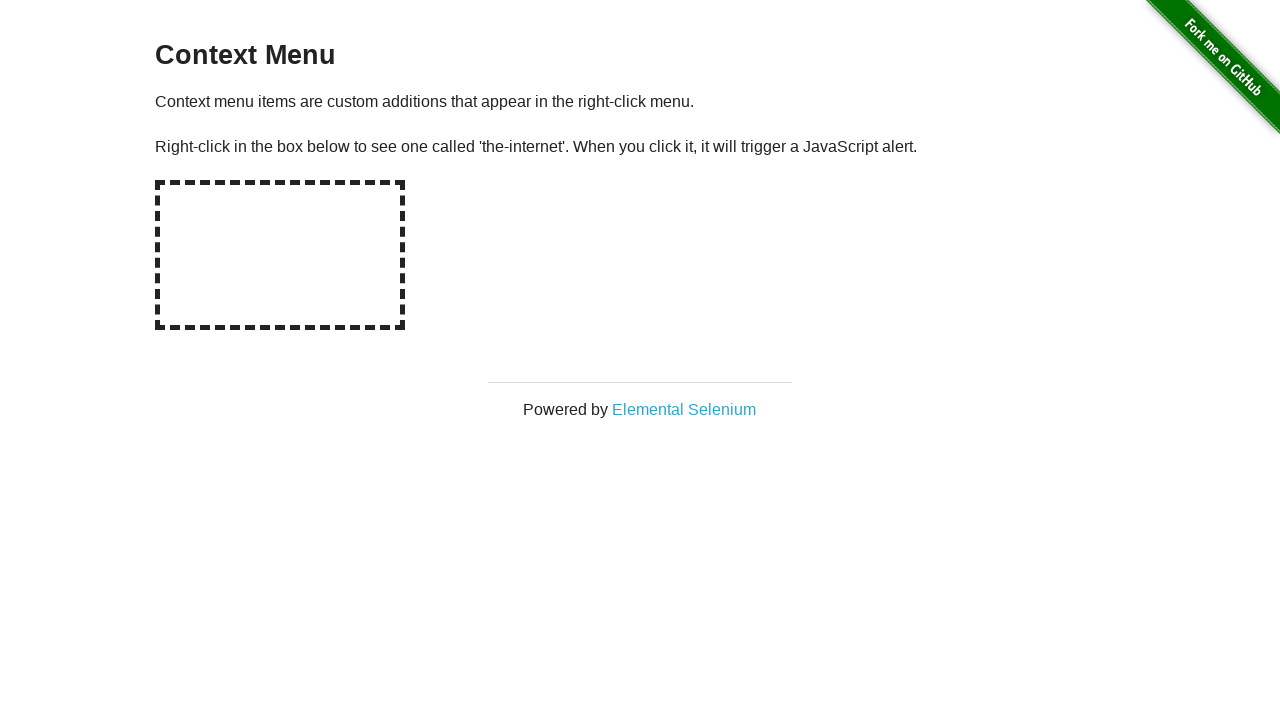